Navigates to the Flipkart e-commerce website homepage

Starting URL: https://www.flipkart.com/

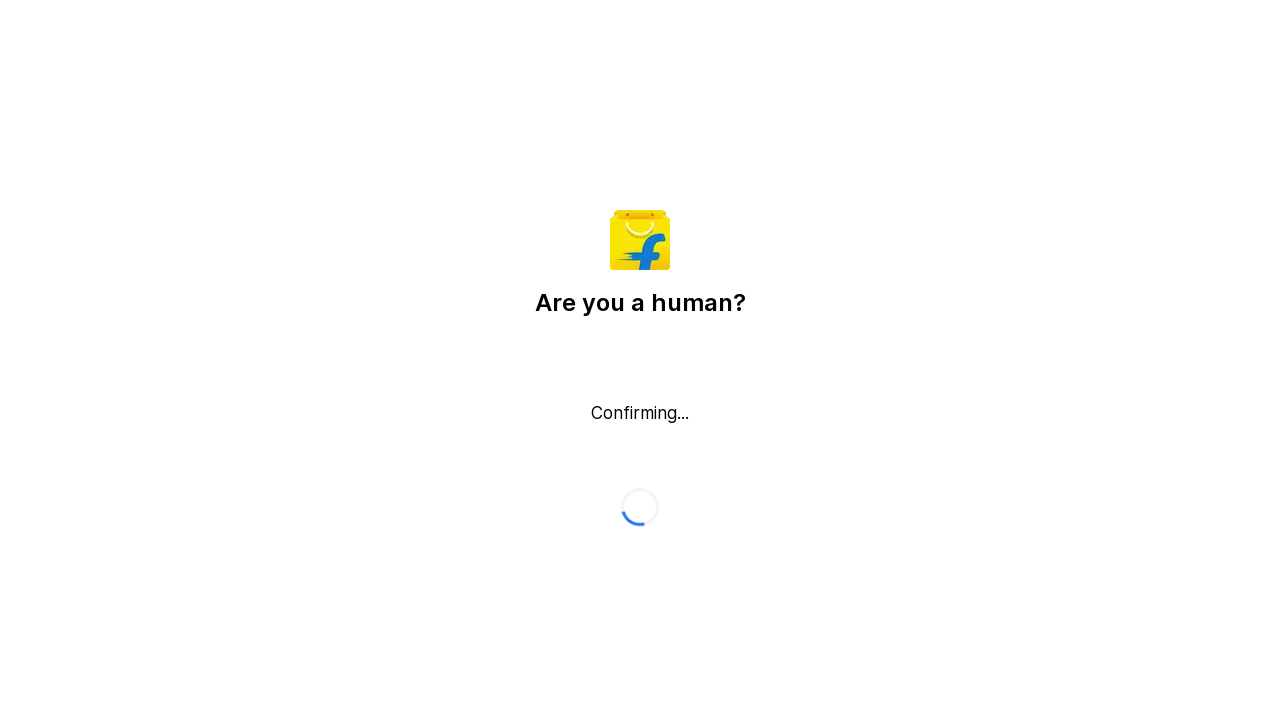

Flipkart homepage loaded and network idle
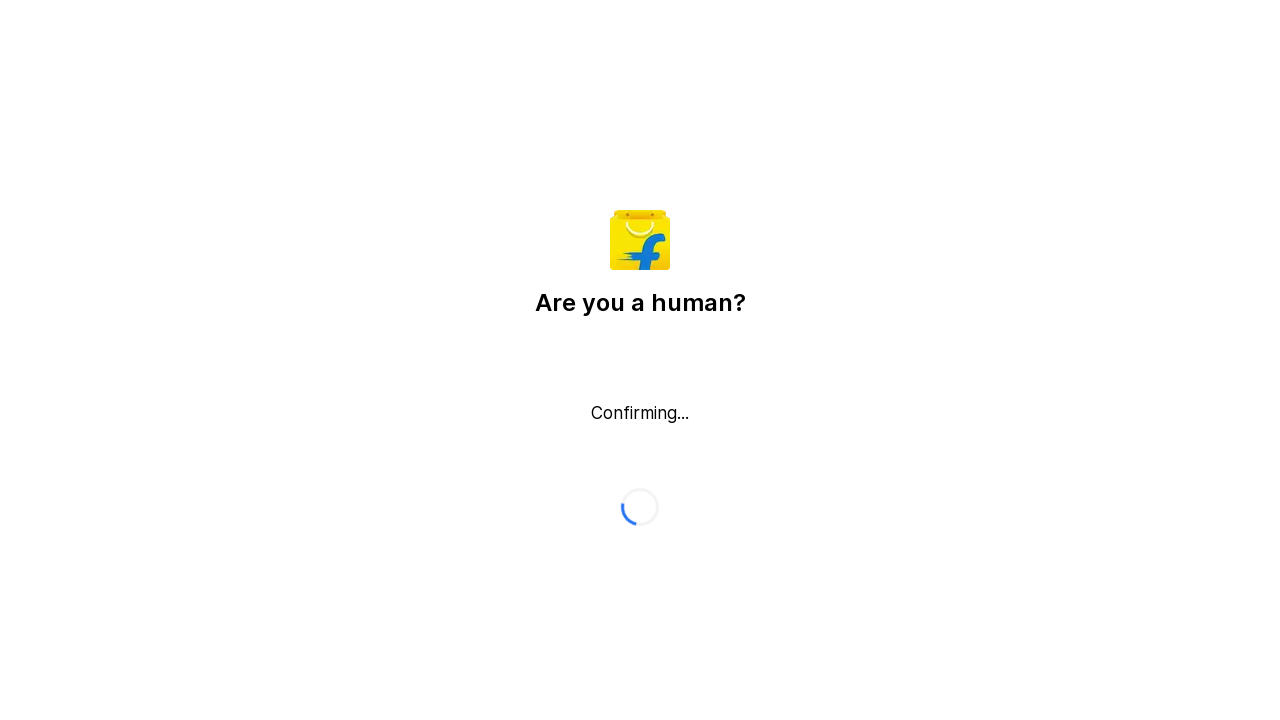

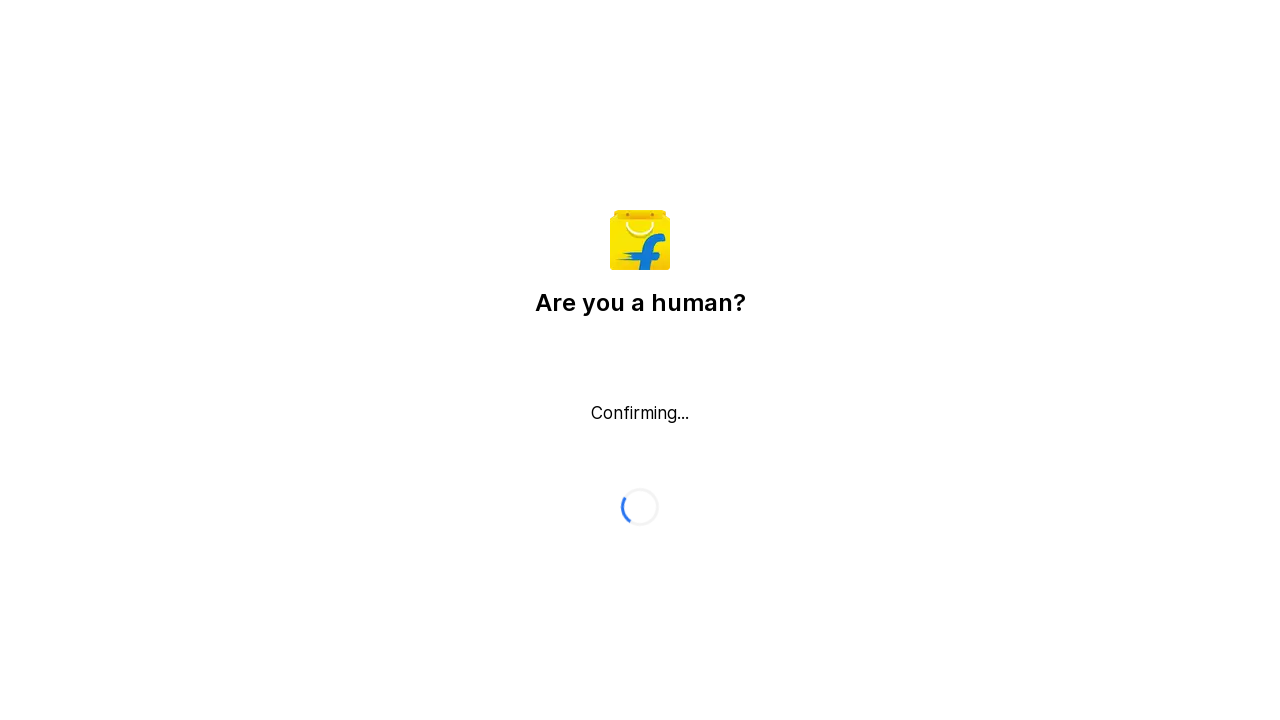